Tests browser window handling by clicking a button that opens a new window, switching to the child window to verify content, then switching back to the parent window

Starting URL: https://demoqa.com/browser-windows

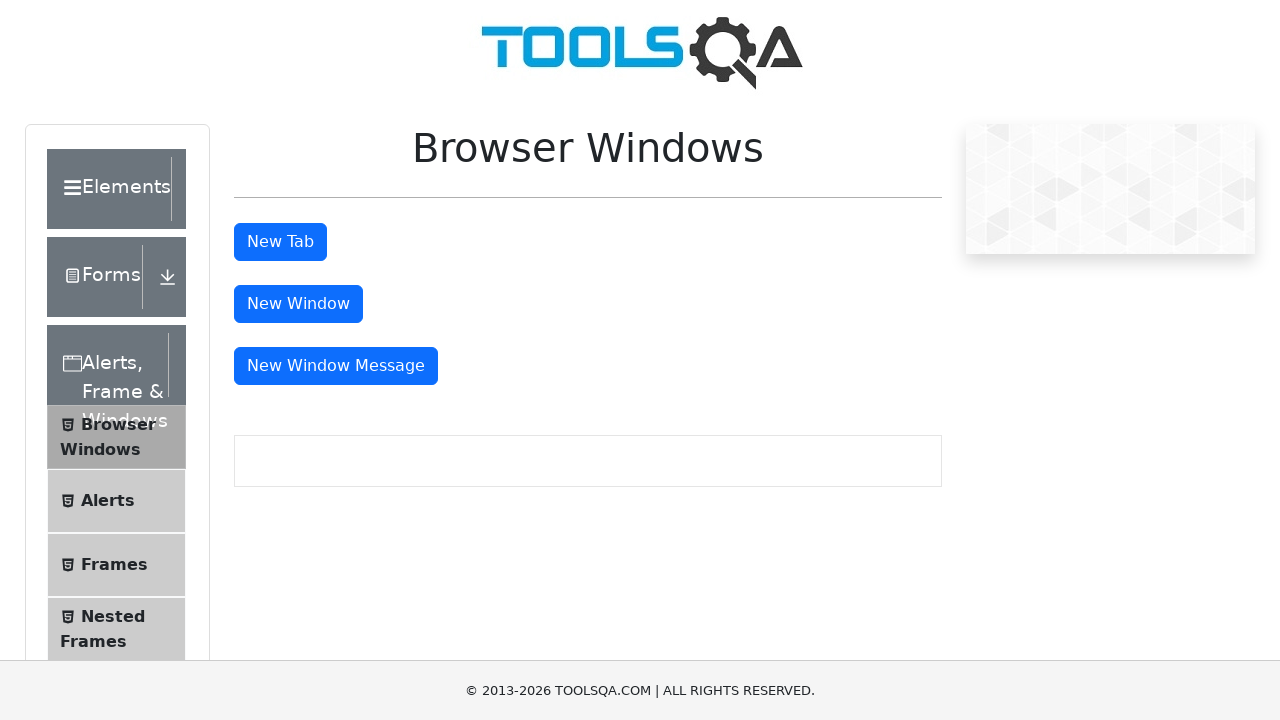

Clicked 'New Window' button to open a new browser window at (298, 304) on #windowButton
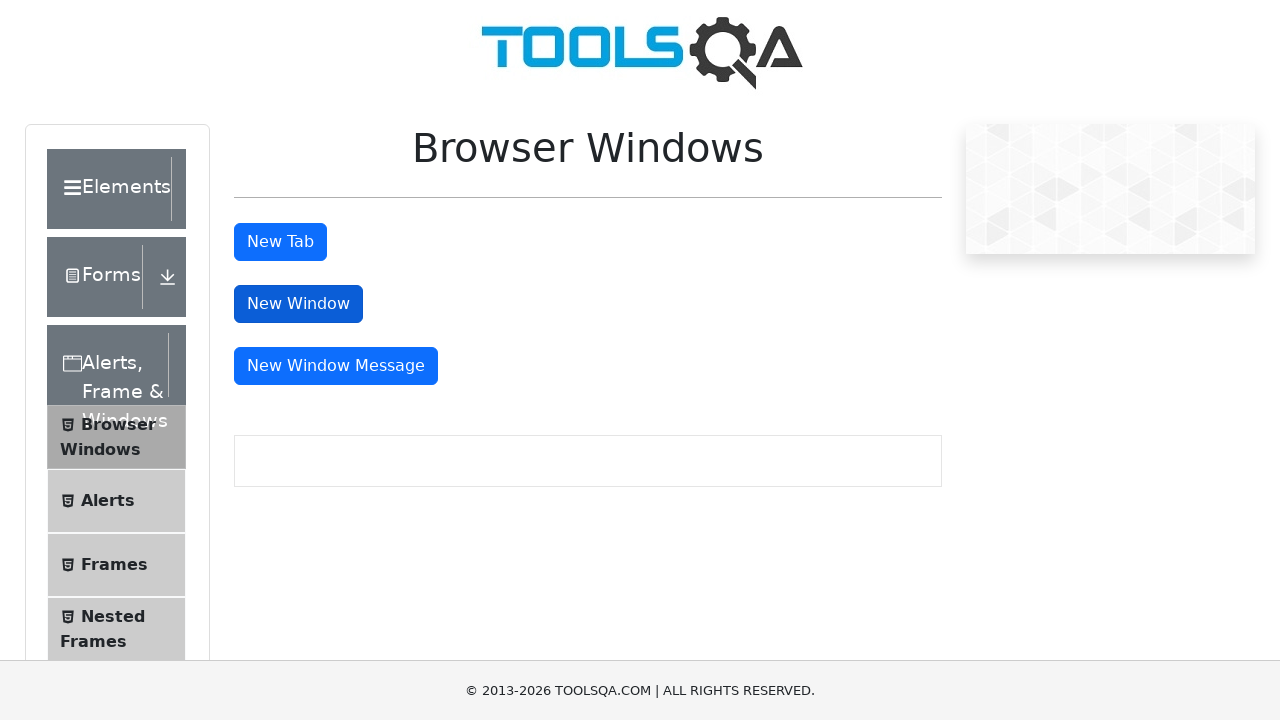

Obtained reference to the newly opened child window
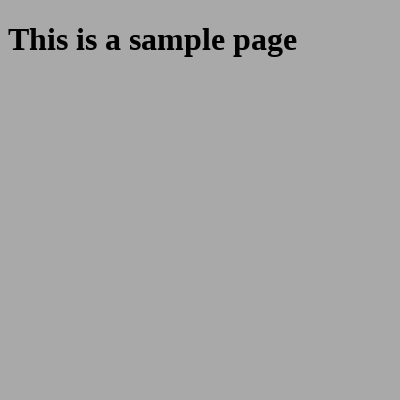

Child window page loaded completely
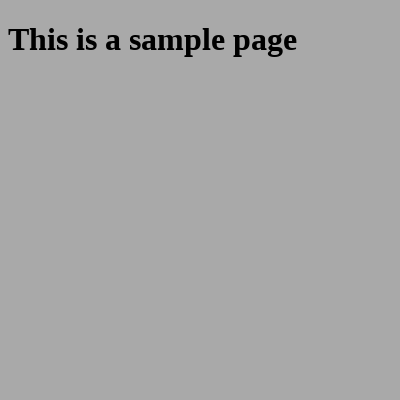

Retrieved heading text from child window: 'This is a sample page'
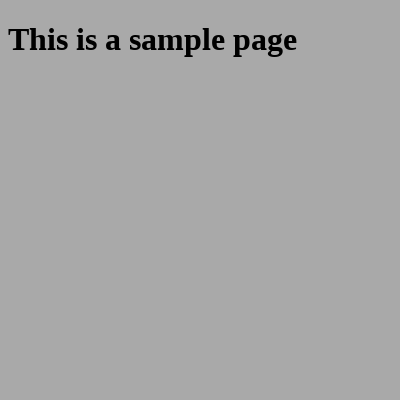

Closed the child window
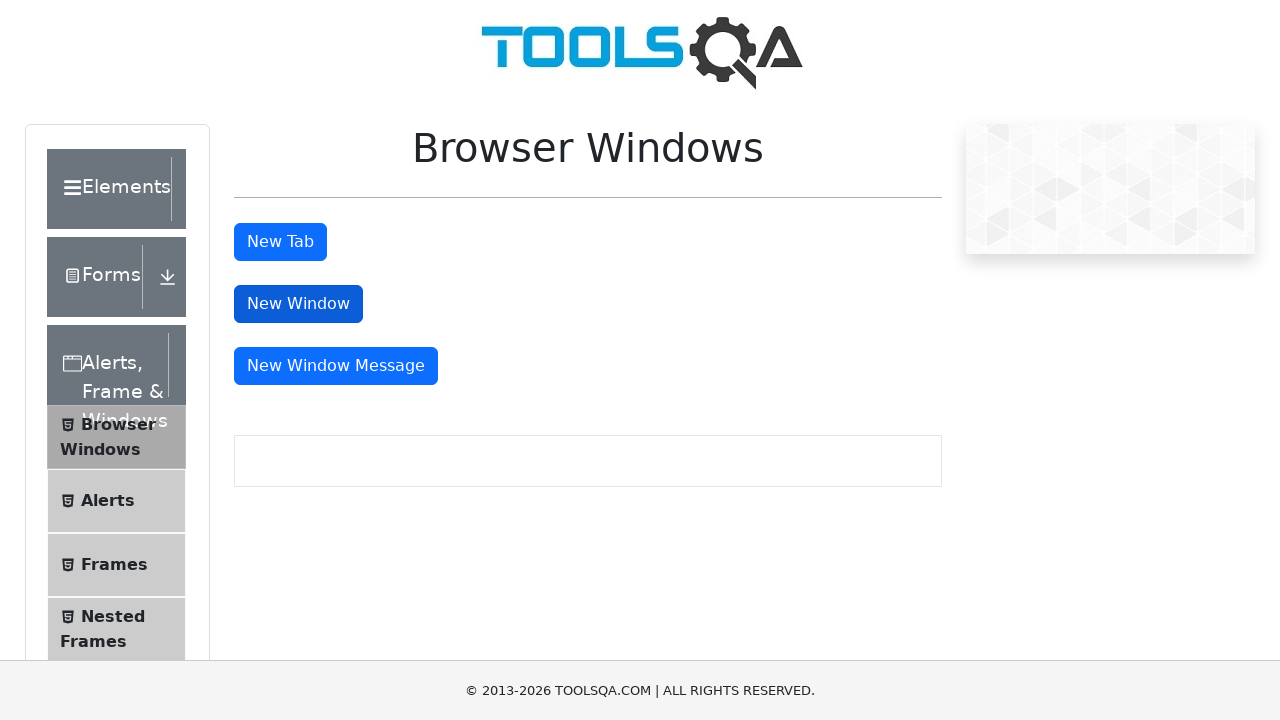

Verified parent window is still active with title: 'demosite'
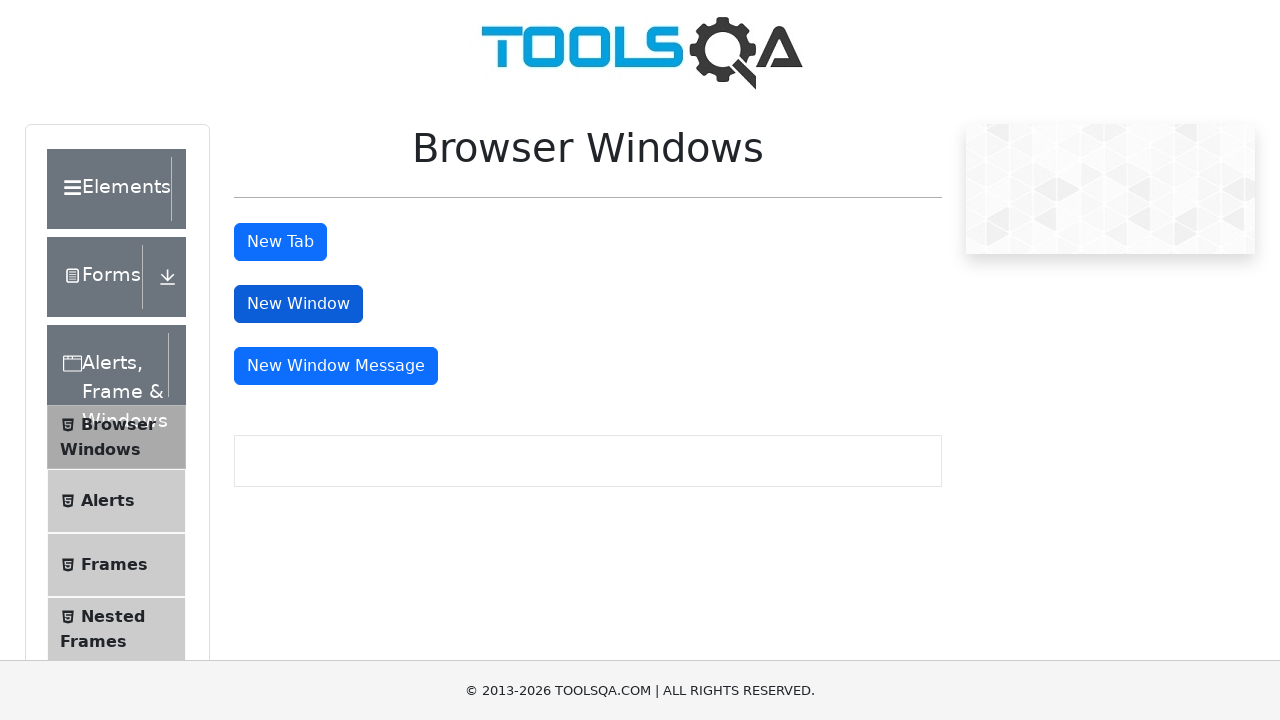

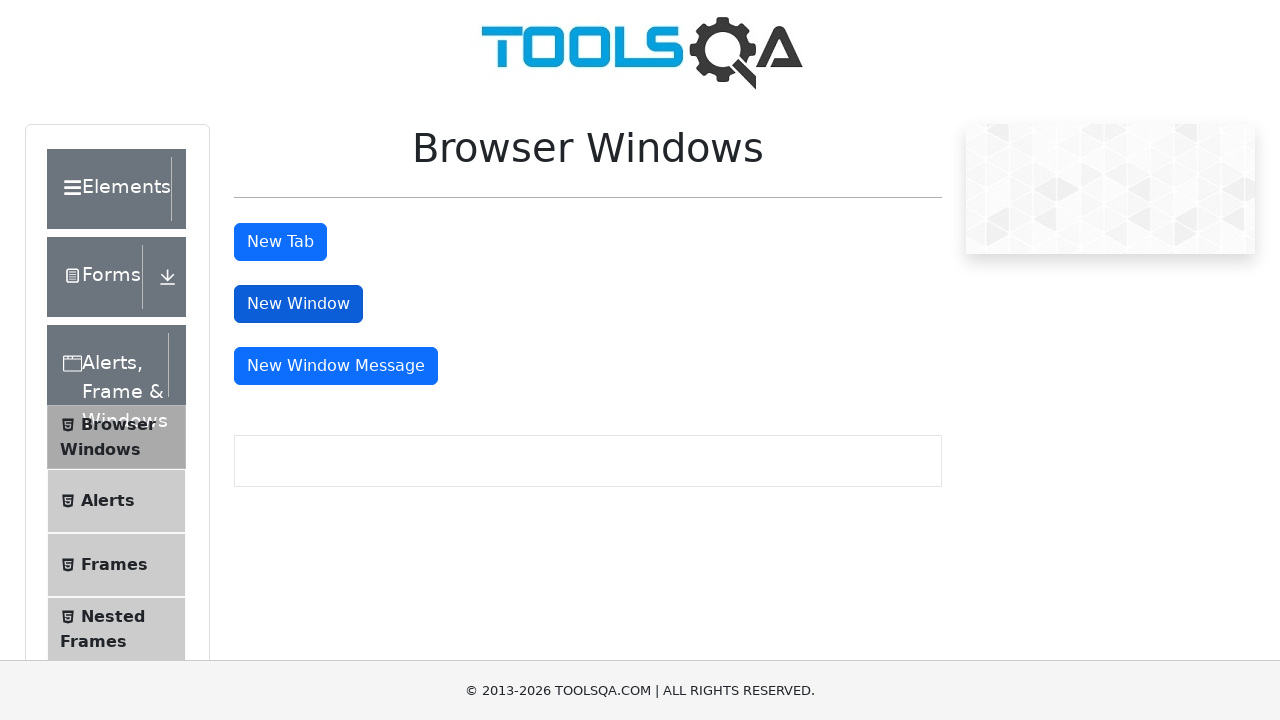